Tests datepicker functionality by clicking through months to reach a future date and selecting a specific day without looping through days

Starting URL: https://formy-project.herokuapp.com/form

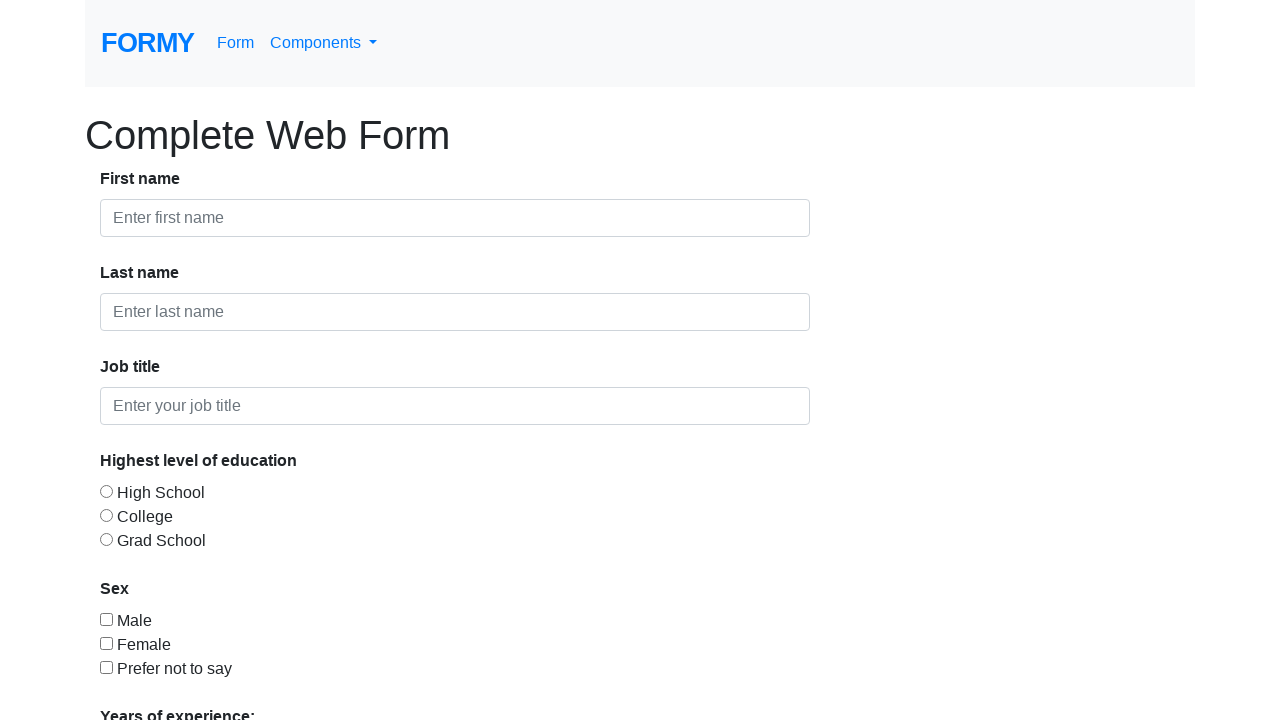

Clicked datepicker to open it at (270, 613) on #datepicker
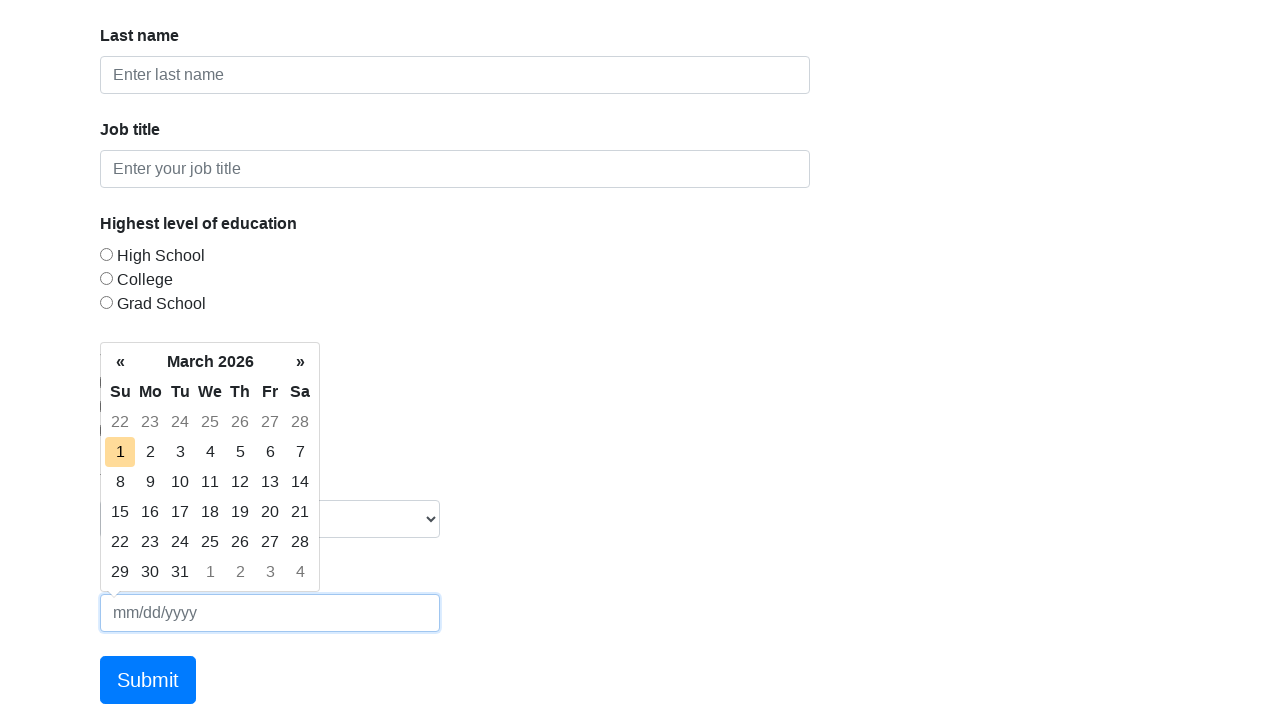

Datepicker calendar view loaded
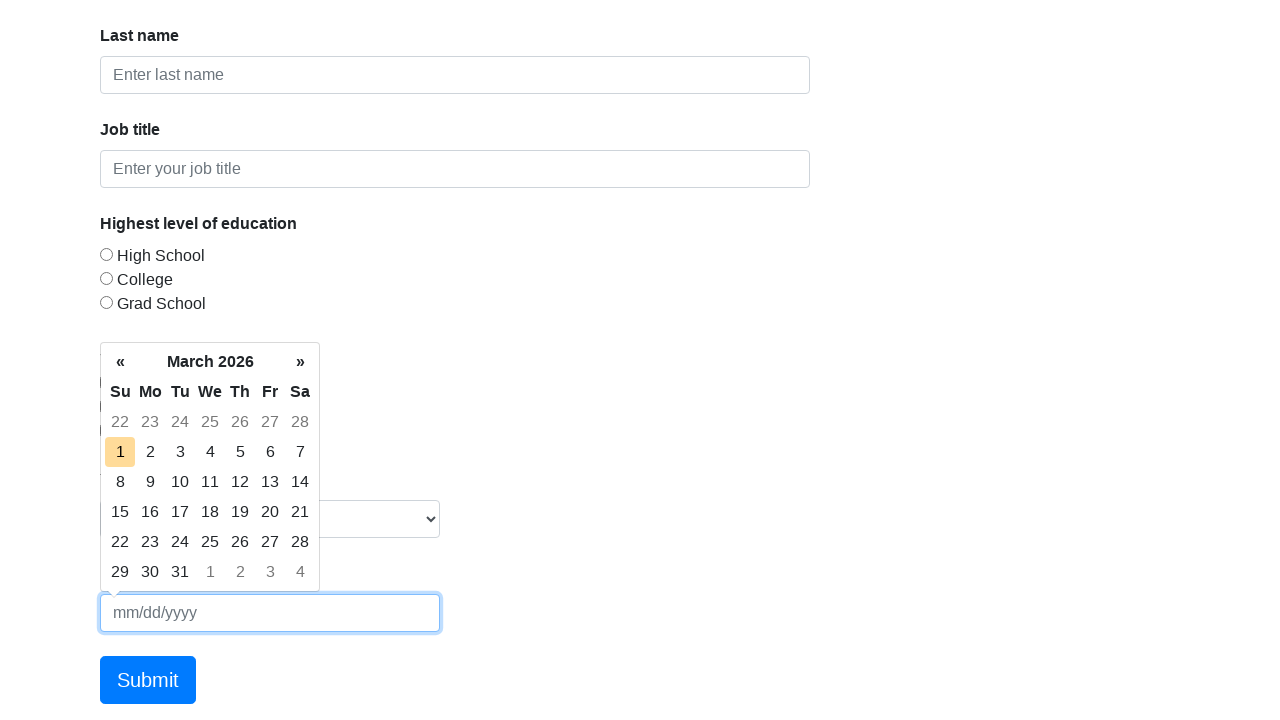

Clicked next month button to navigate forward at (300, 362) on th.next
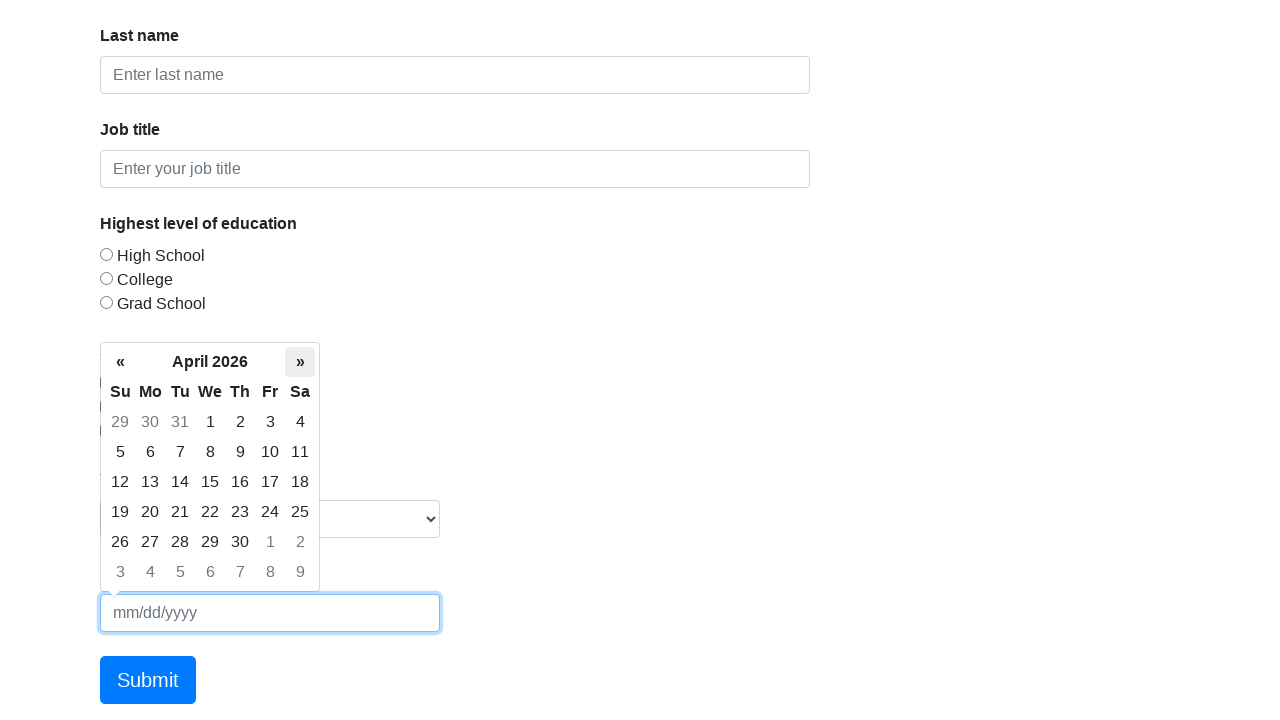

Datepicker now showing April 2026
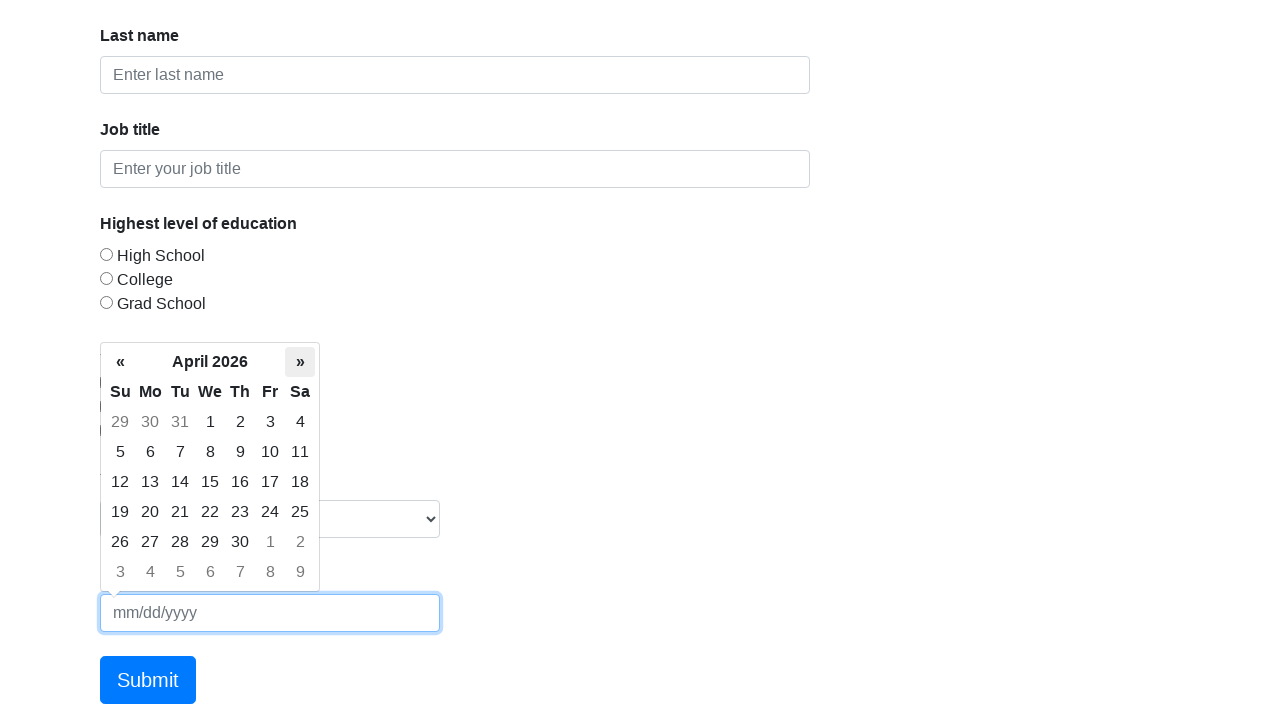

Clicked next month button to navigate forward at (300, 362) on th.next
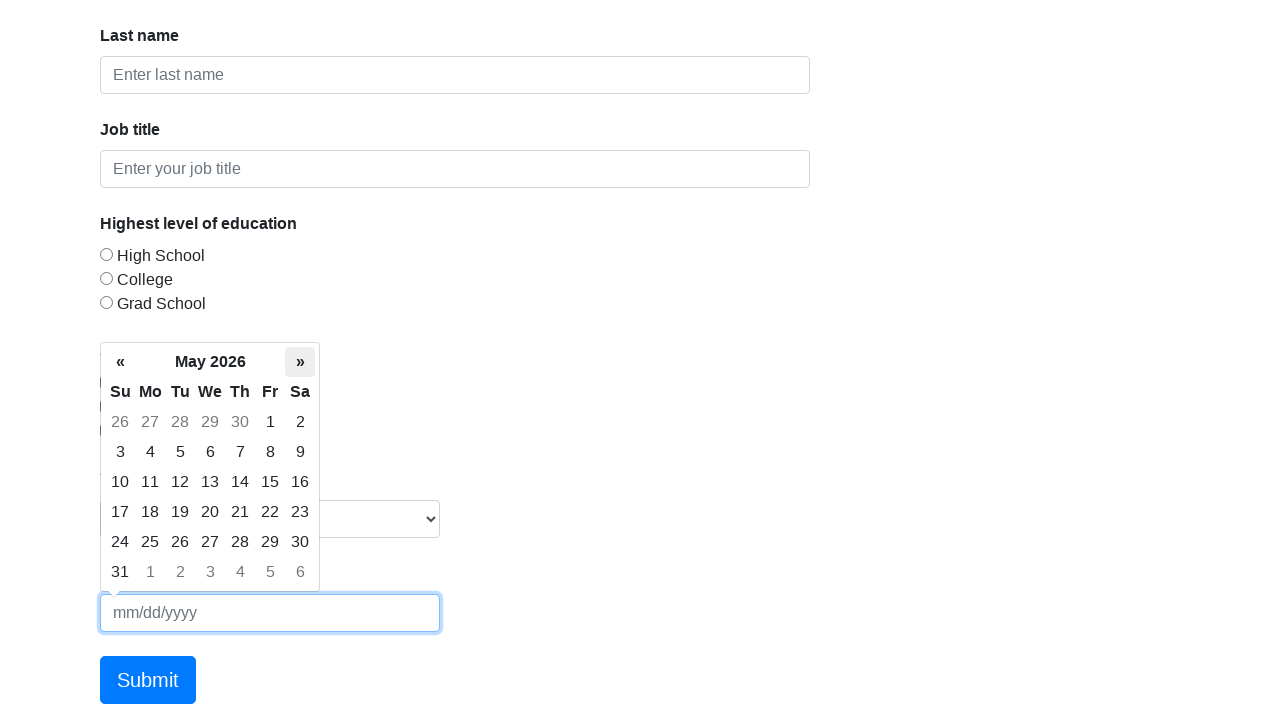

Datepicker now showing May 2026
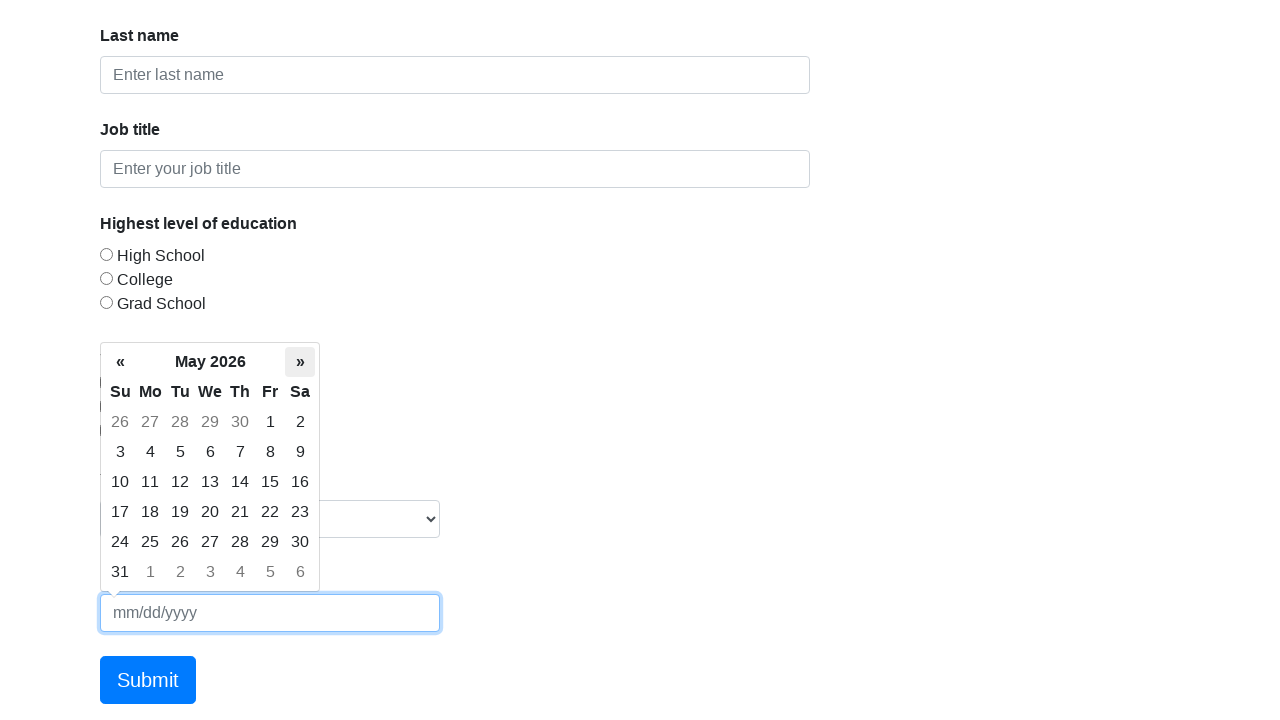

Clicked next month button to navigate forward at (300, 362) on th.next
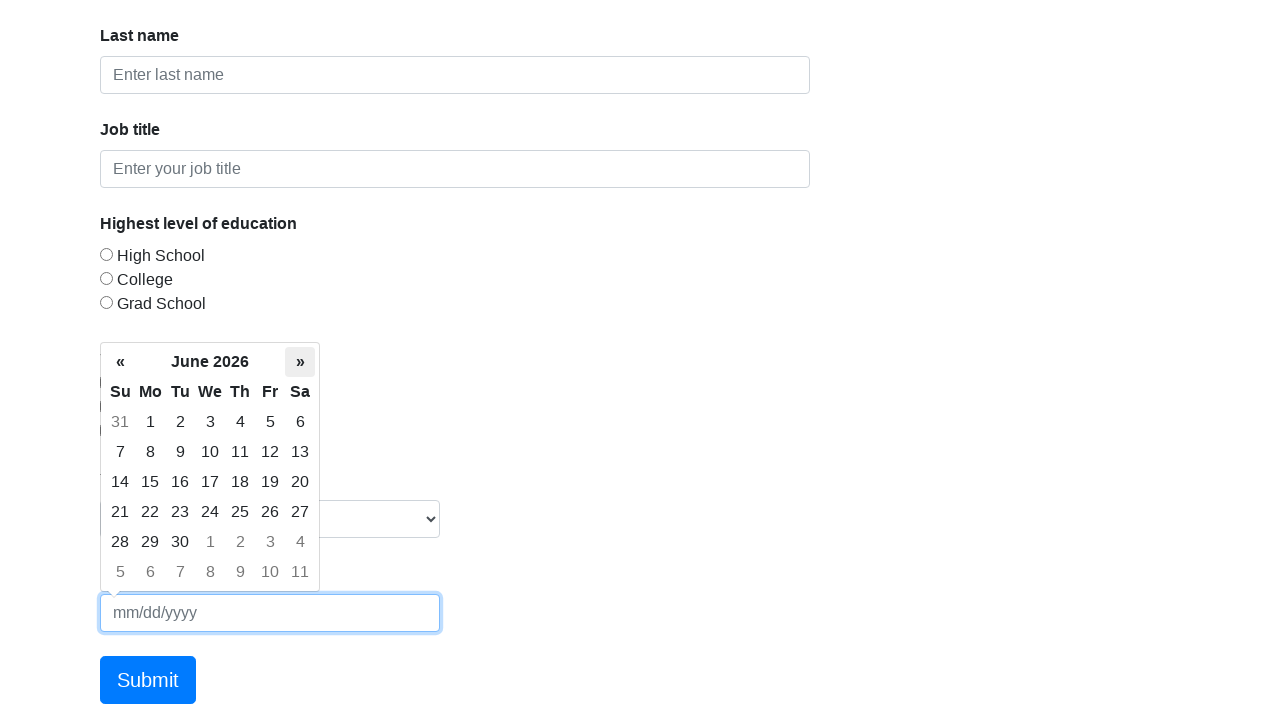

Datepicker now showing June 2026
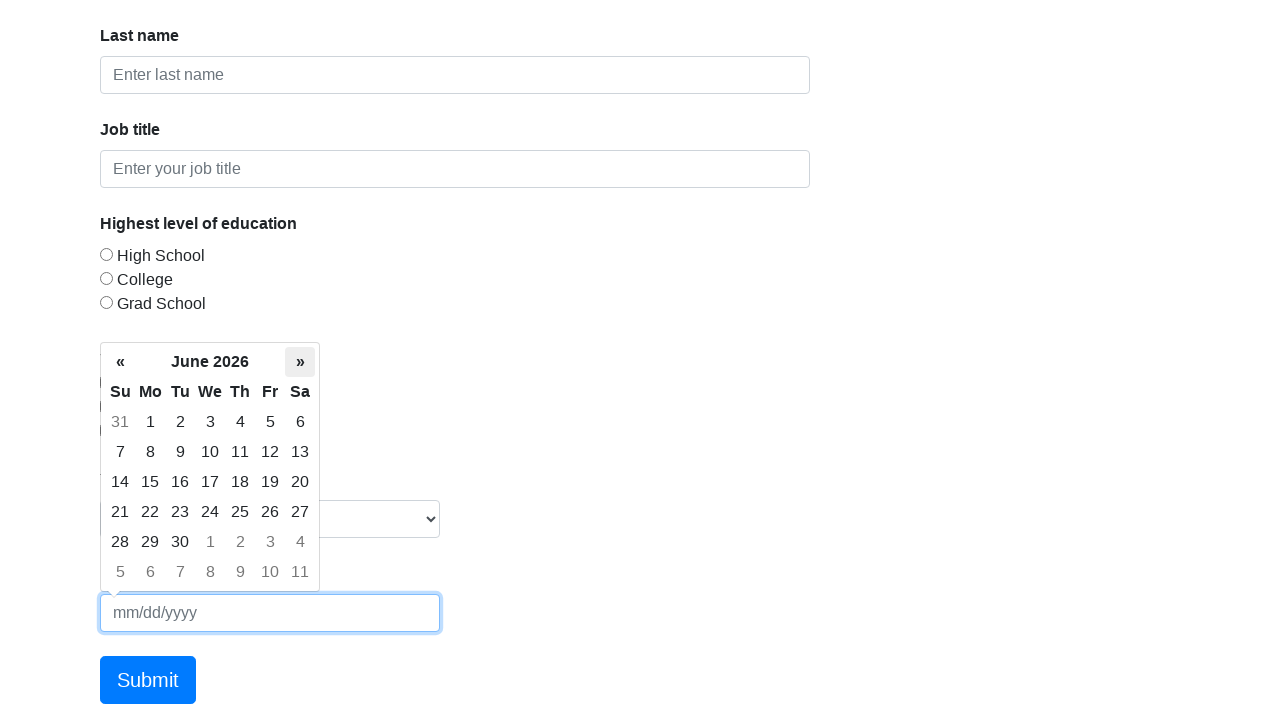

Clicked next month button to navigate forward at (300, 362) on th.next
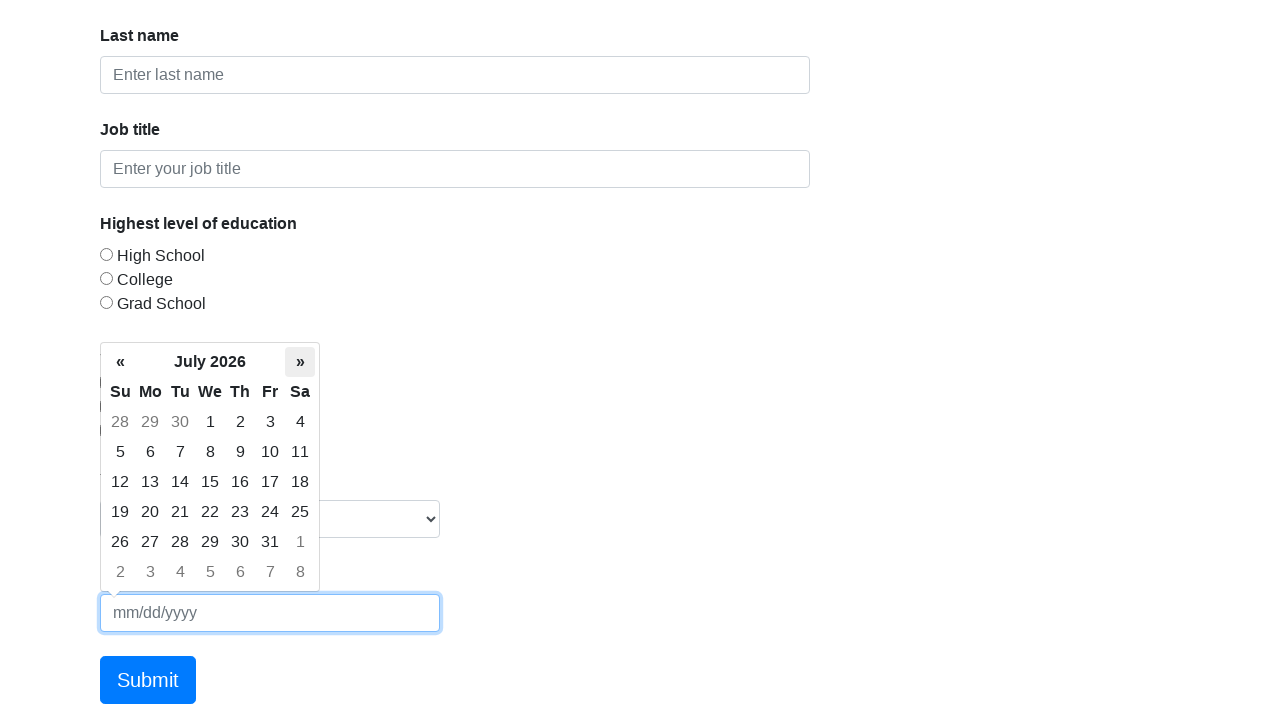

Datepicker now showing July 2026
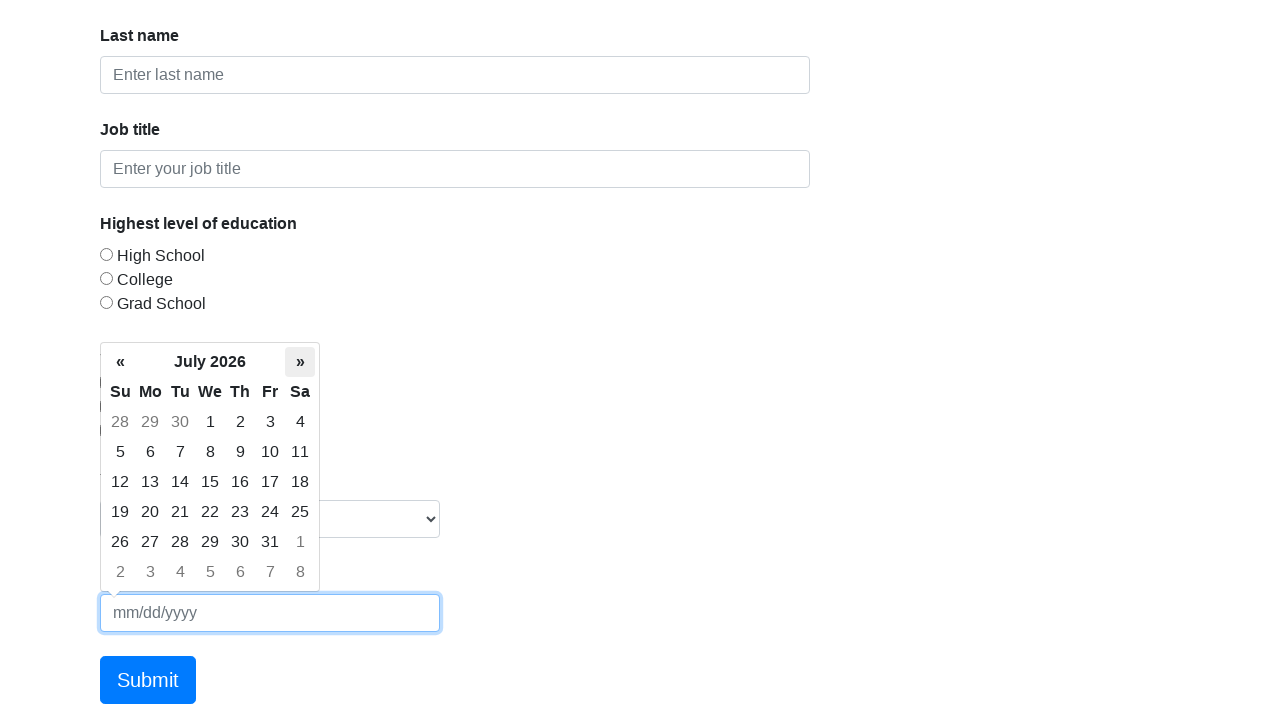

Clicked next month button to navigate forward at (300, 362) on th.next
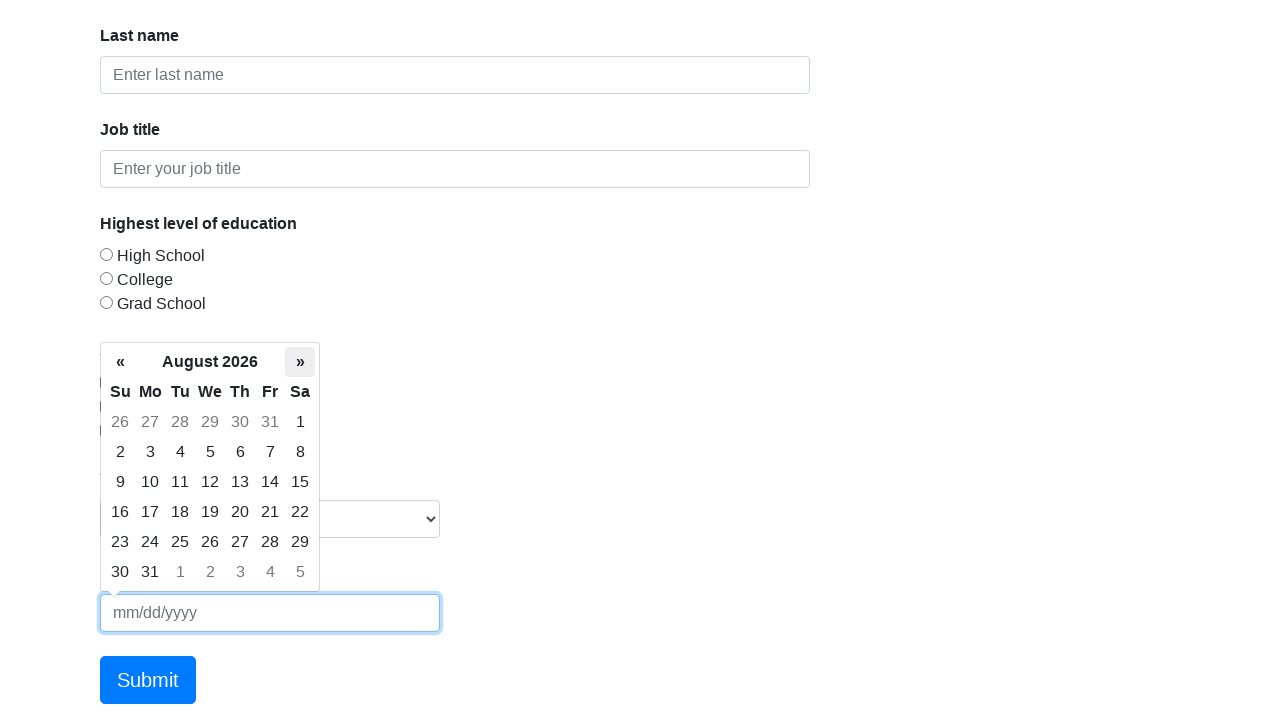

Datepicker now showing August 2026
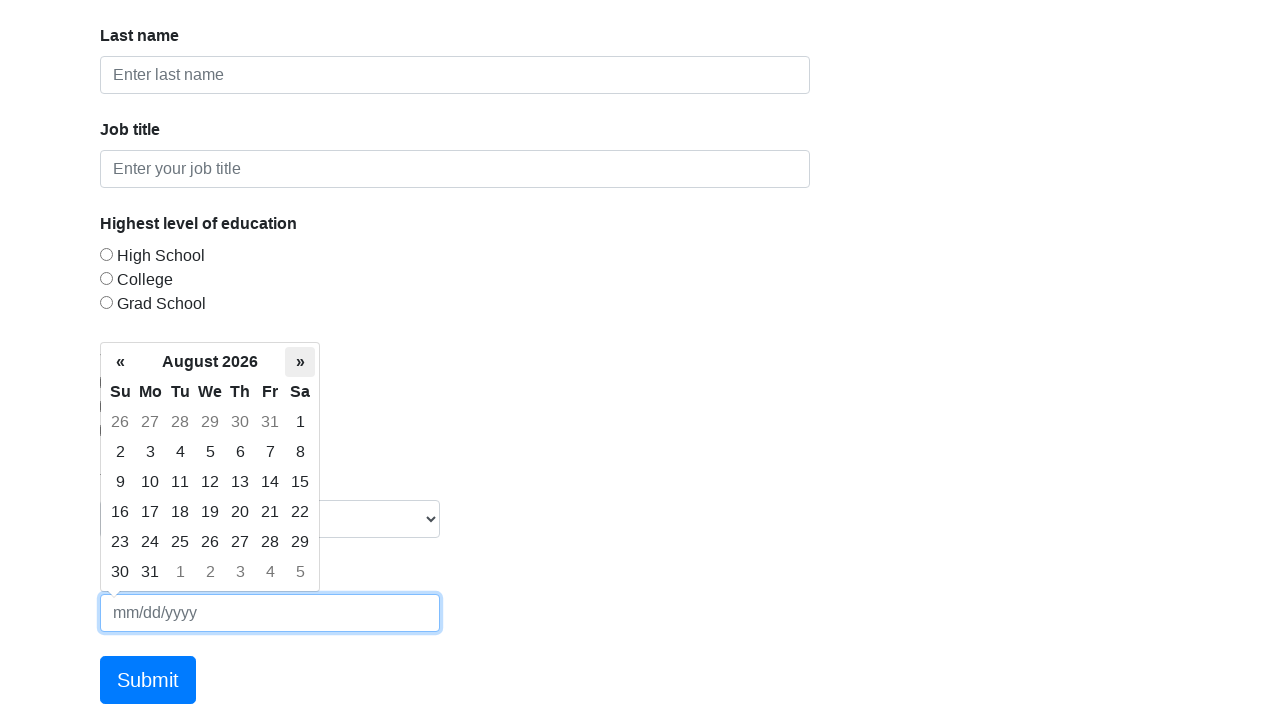

Clicked next month button to navigate forward at (300, 362) on th.next
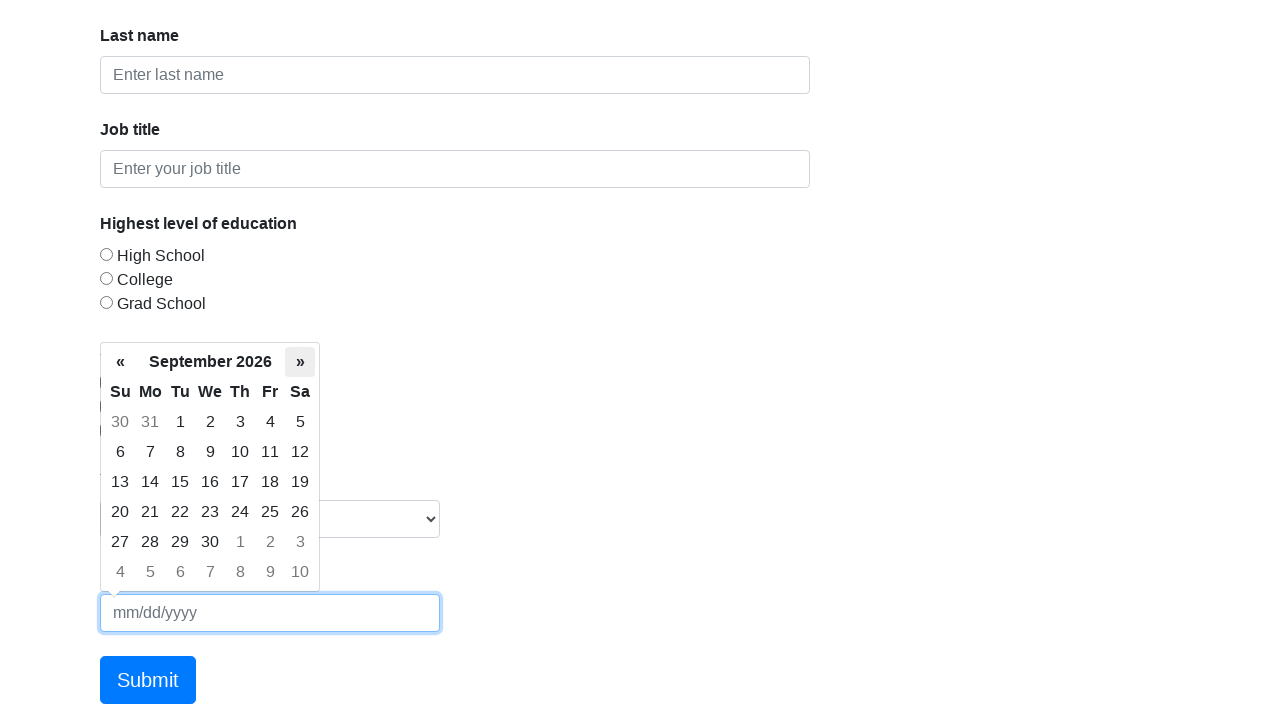

Datepicker now showing September 2026
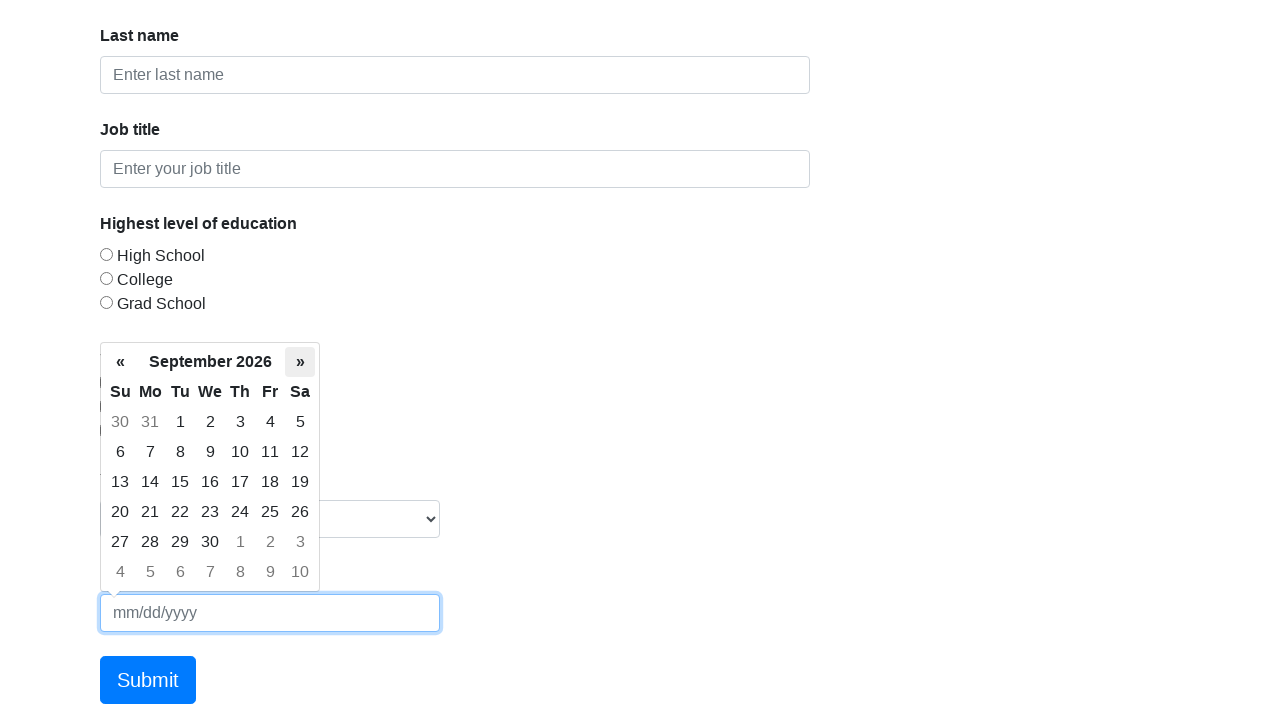

Clicked next month button to navigate forward at (300, 362) on th.next
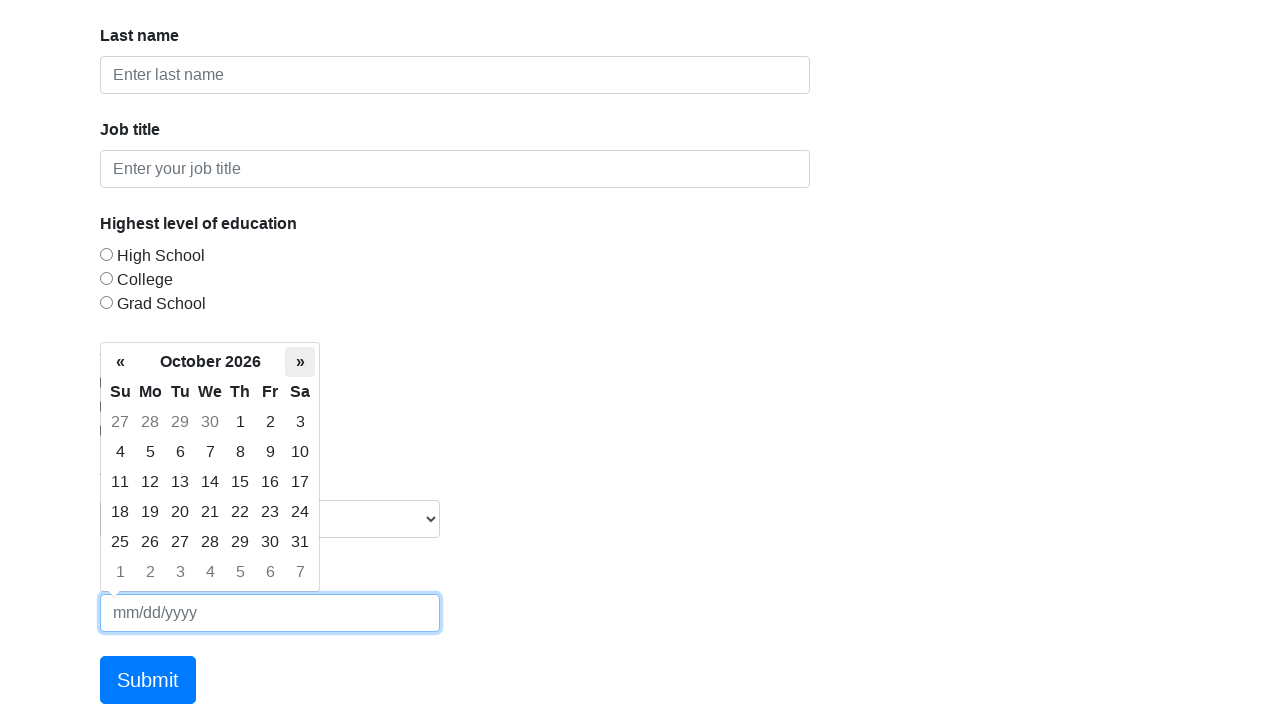

Datepicker now showing October 2026
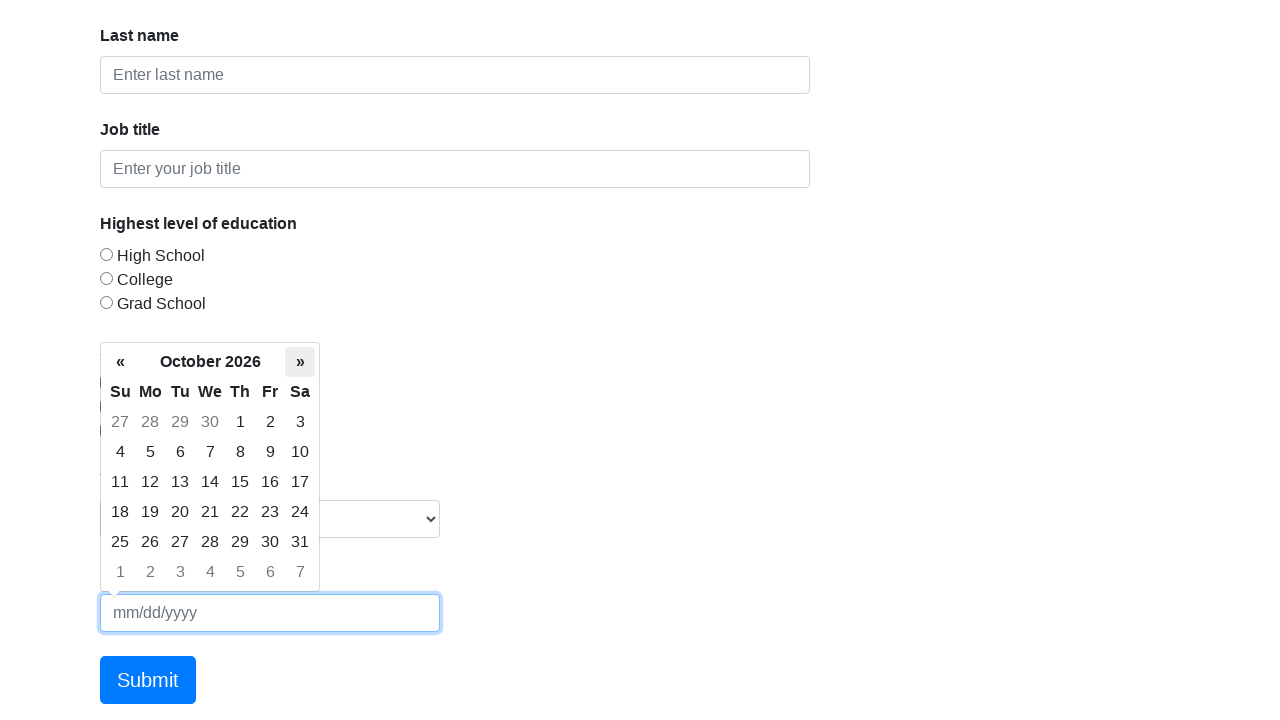

Clicked next month button to navigate forward at (300, 362) on th.next
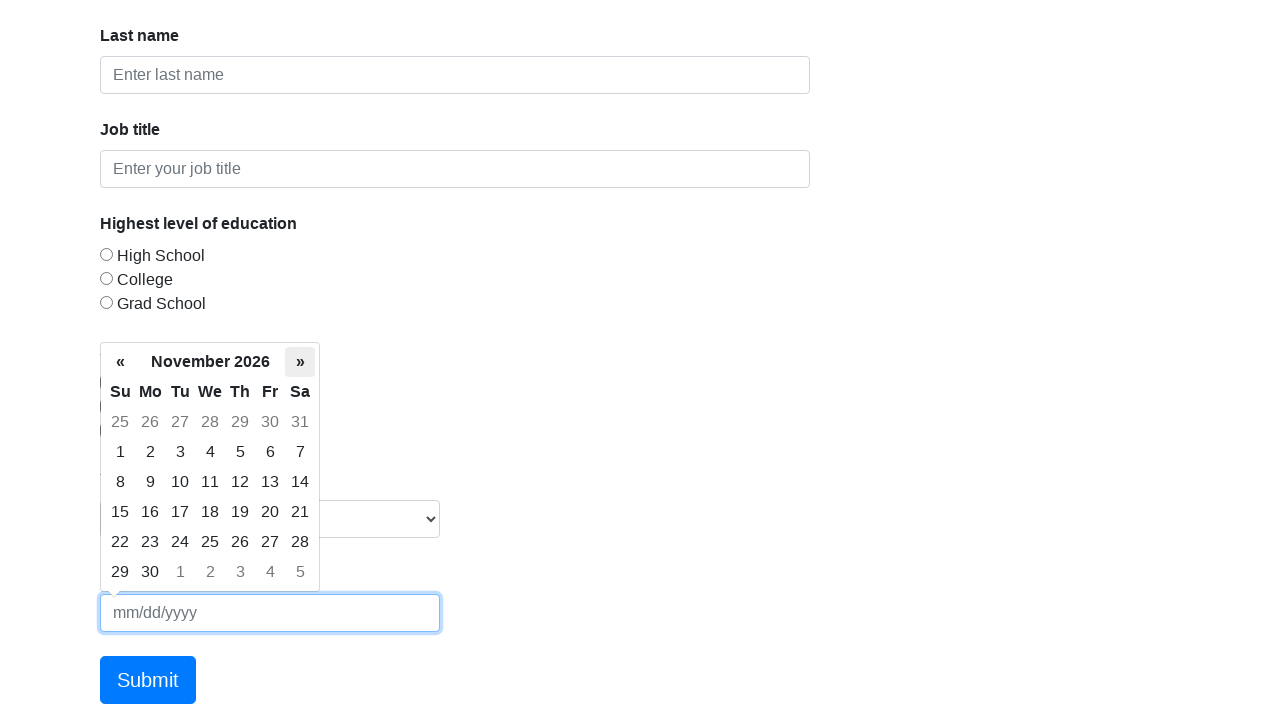

Datepicker now showing November 2026
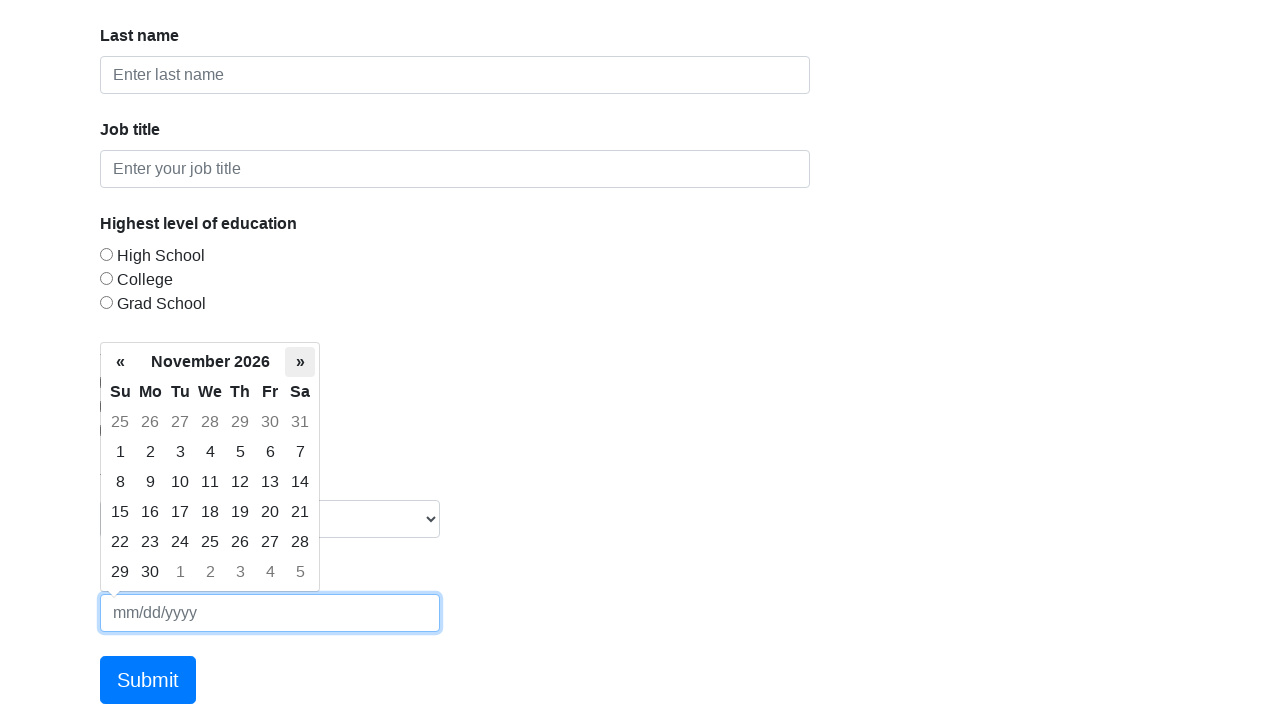

Clicked next month button to navigate forward at (300, 362) on th.next
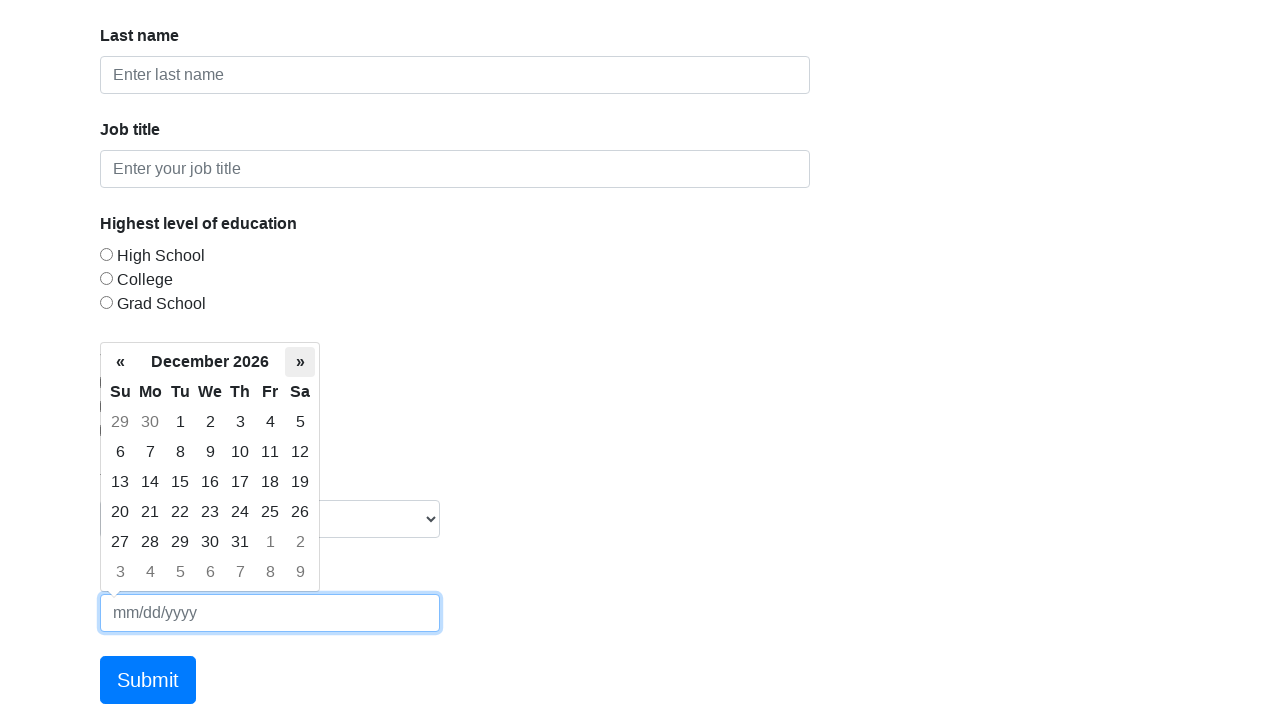

Datepicker now showing December 2026
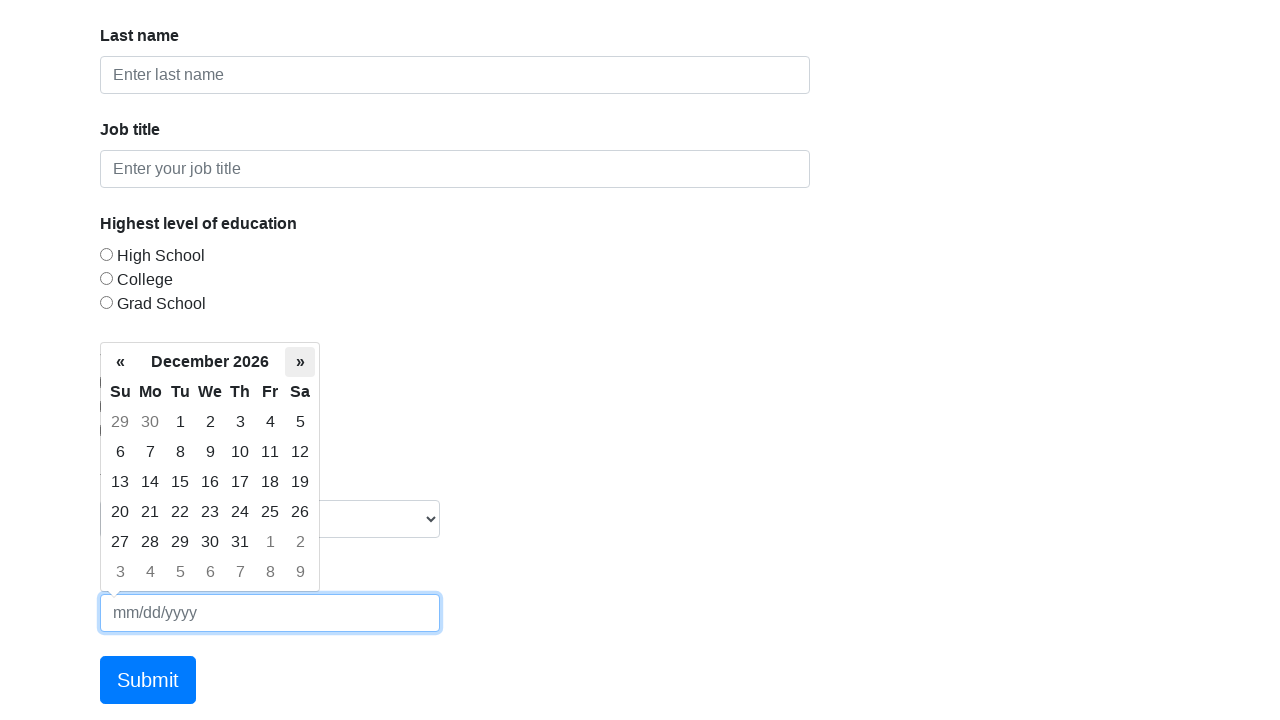

Clicked next month button to navigate forward at (300, 362) on th.next
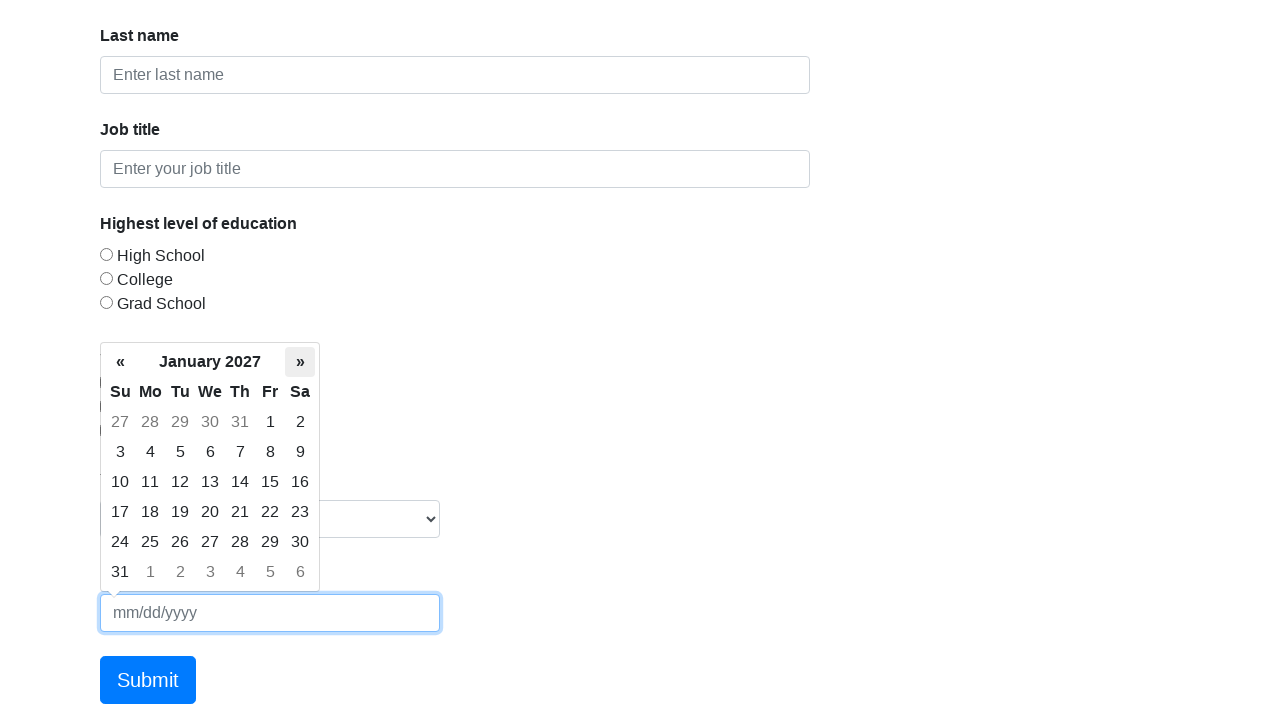

Datepicker now showing January 2027
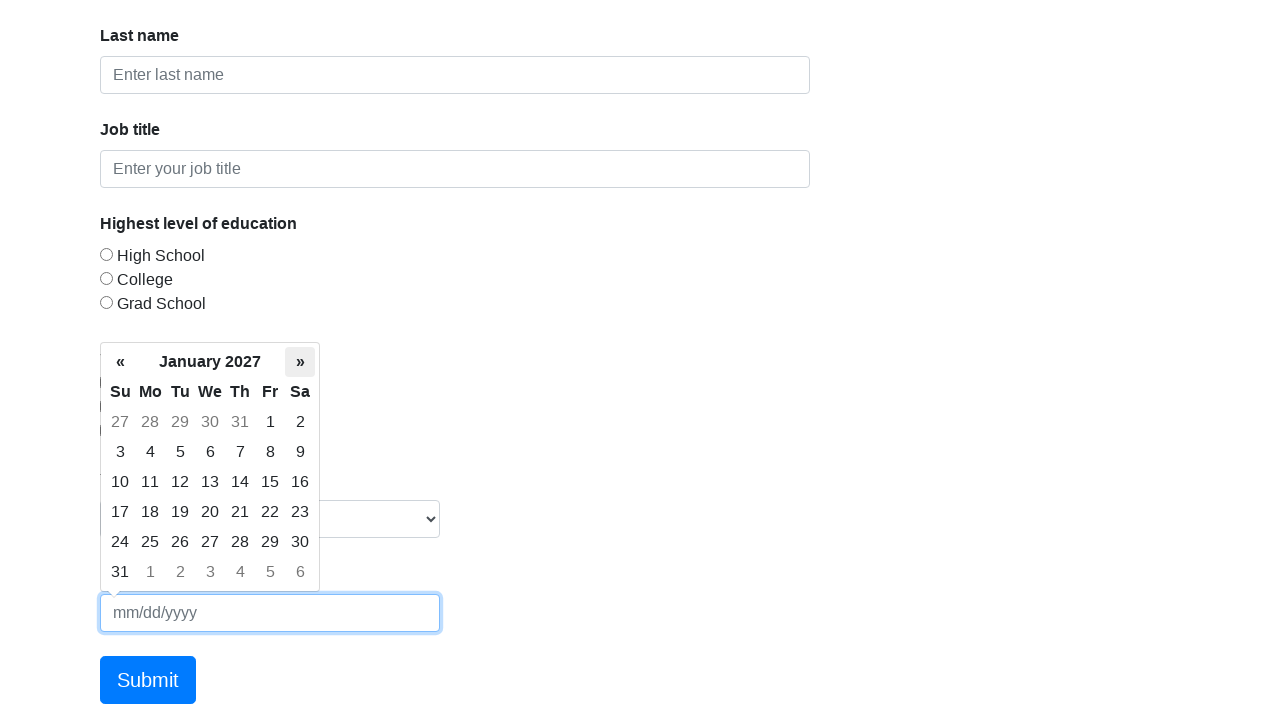

Clicked next month button to navigate forward at (300, 362) on th.next
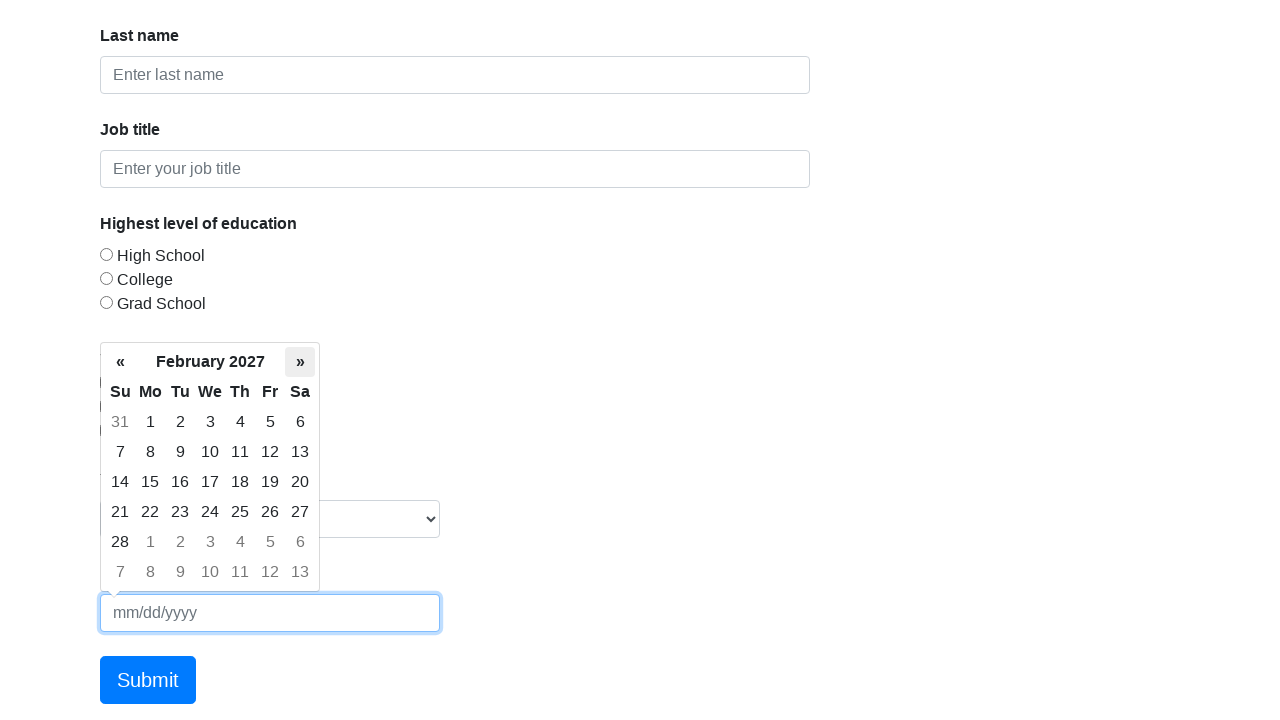

Datepicker now showing February 2027
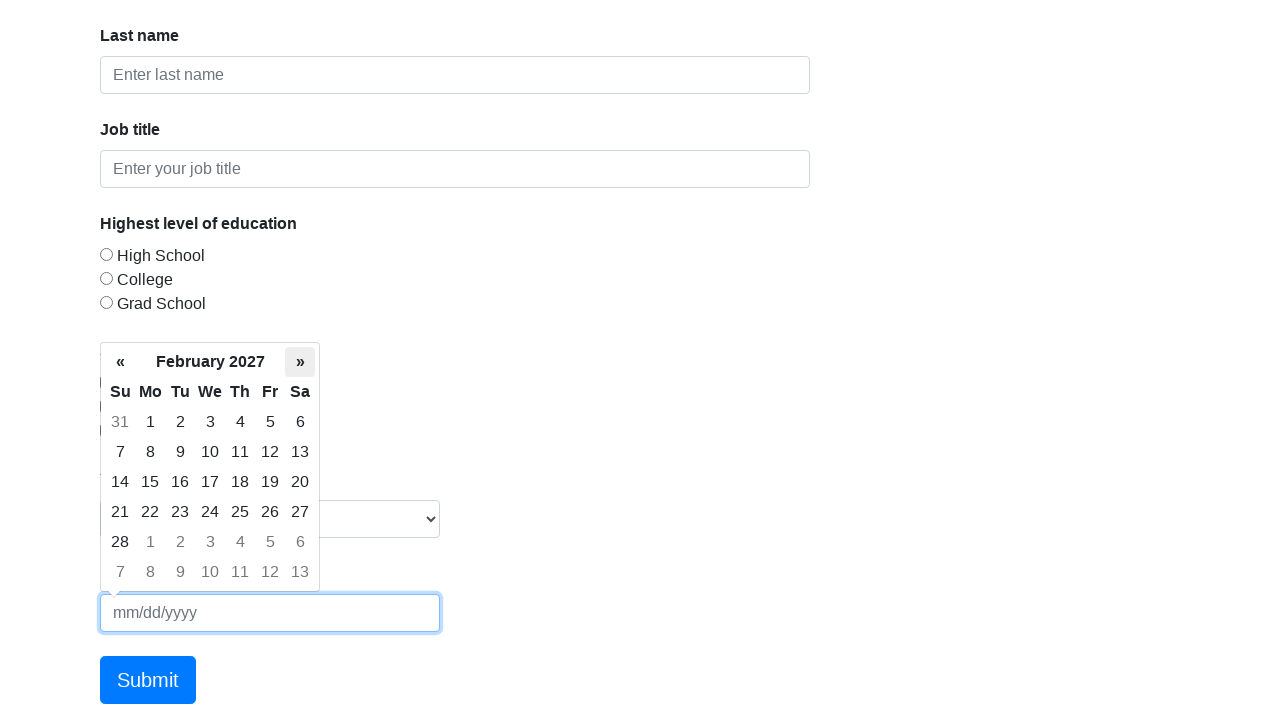

Clicked next month button to navigate forward at (300, 362) on th.next
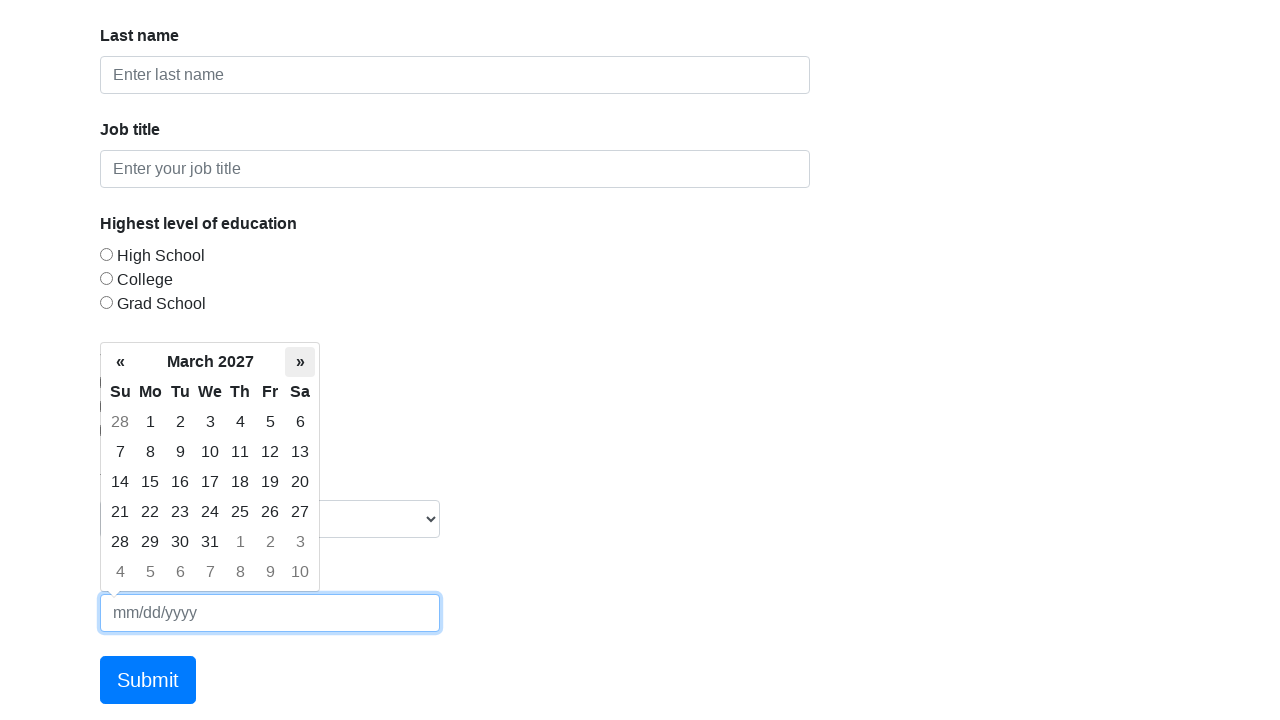

Datepicker now showing March 2027
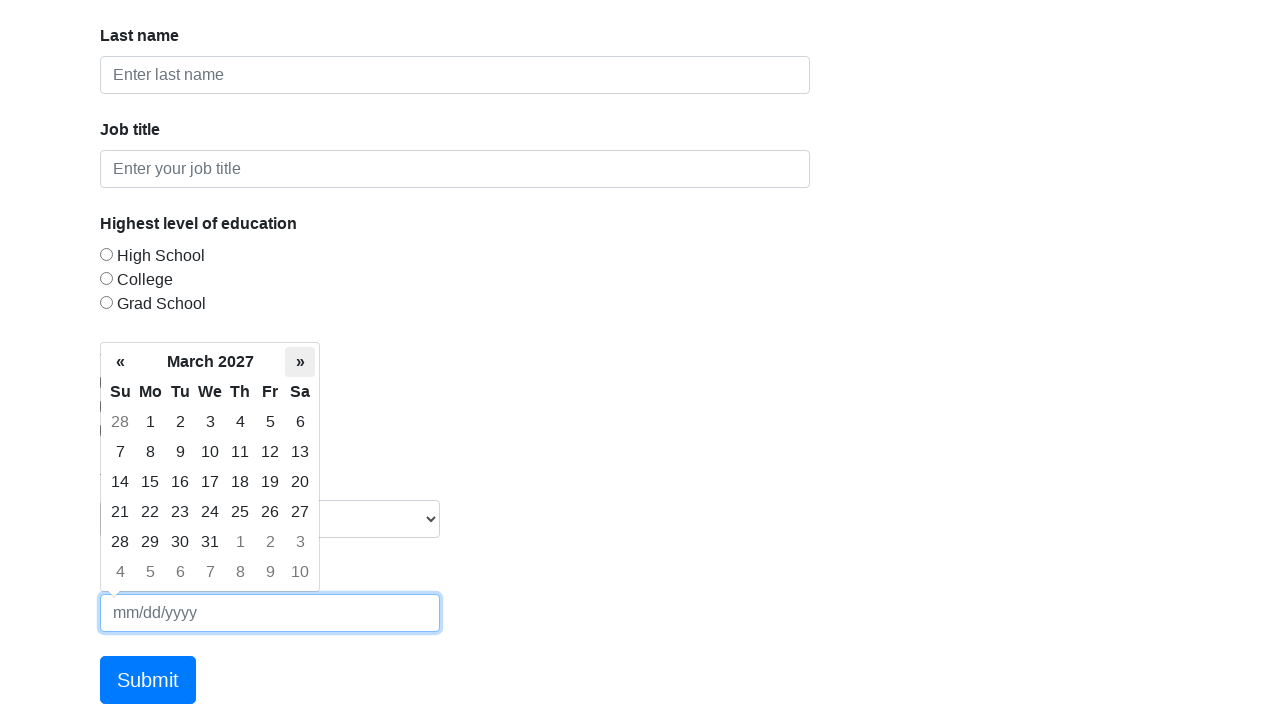

Selected day 15 from the datepicker at (150, 482) on //td[contains(@class, 'day') and not(contains(@class, 'old')) and not(contains(@
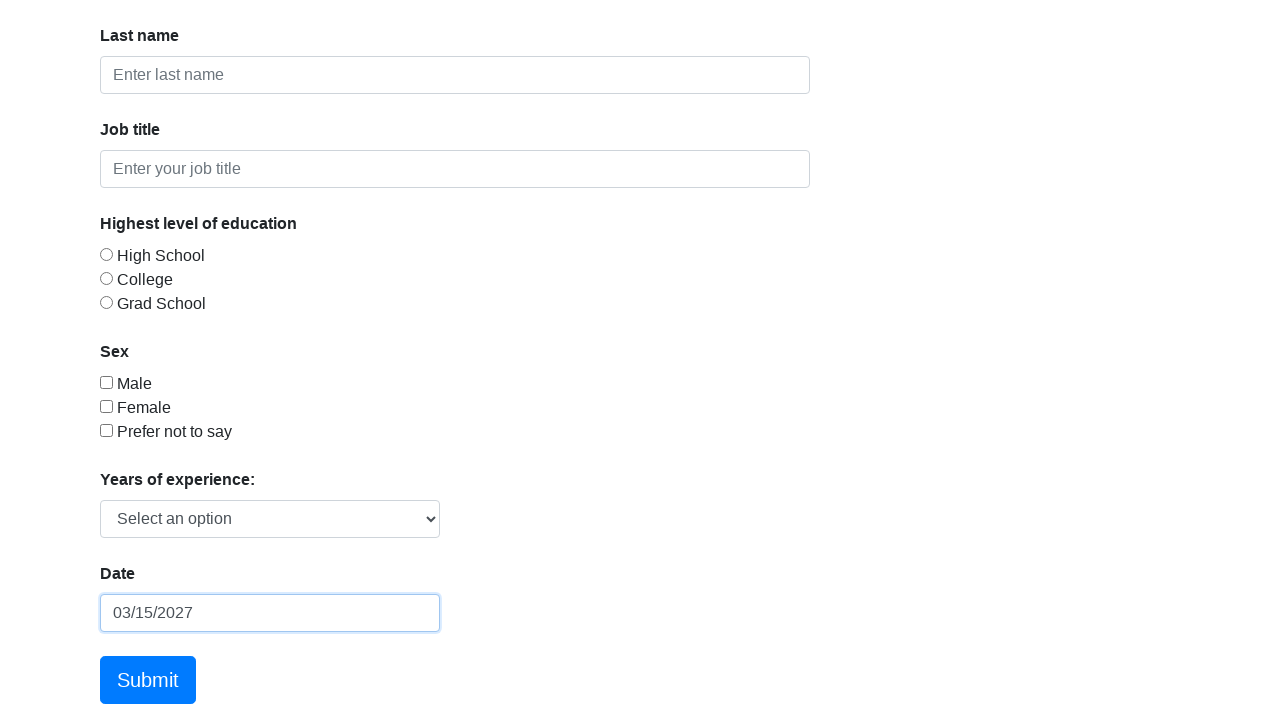

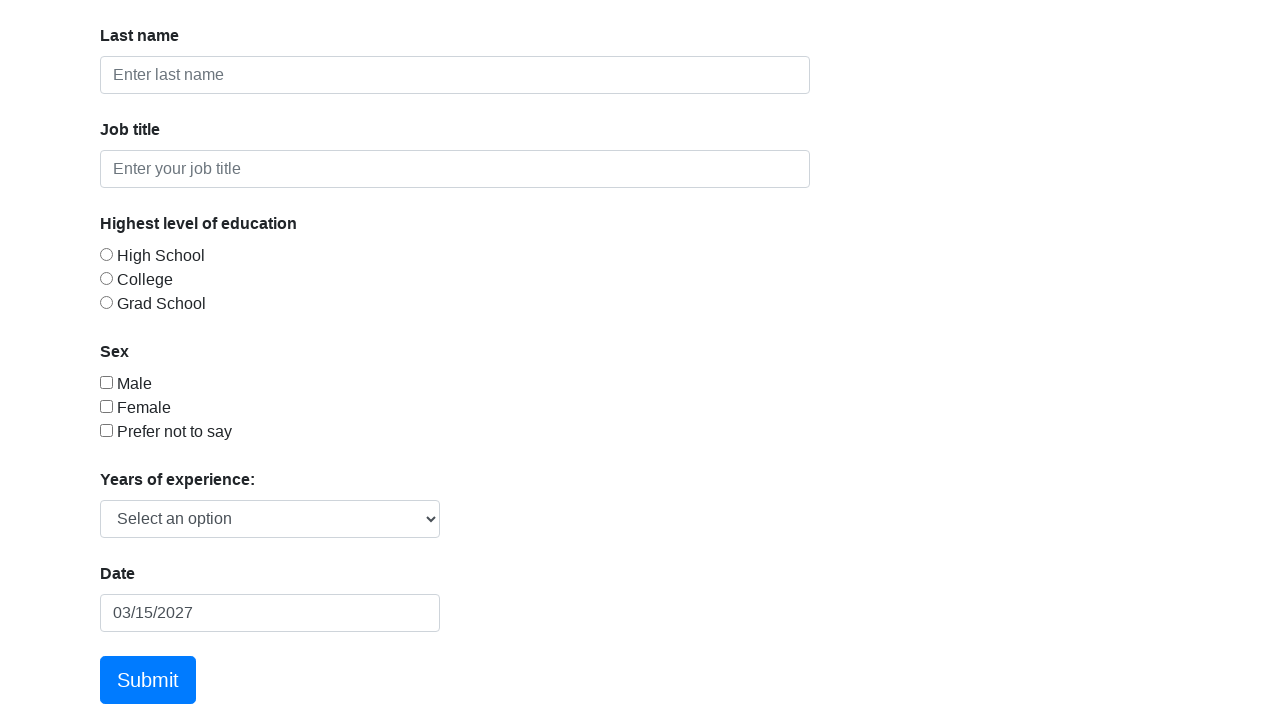